Tests dismissing a JavaScript confirm alert by clicking the second button, dismissing the alert, and verifying the result message does not contain "successfully"

Starting URL: https://testcenter.techproeducation.com/index.php?page=javascript-alerts

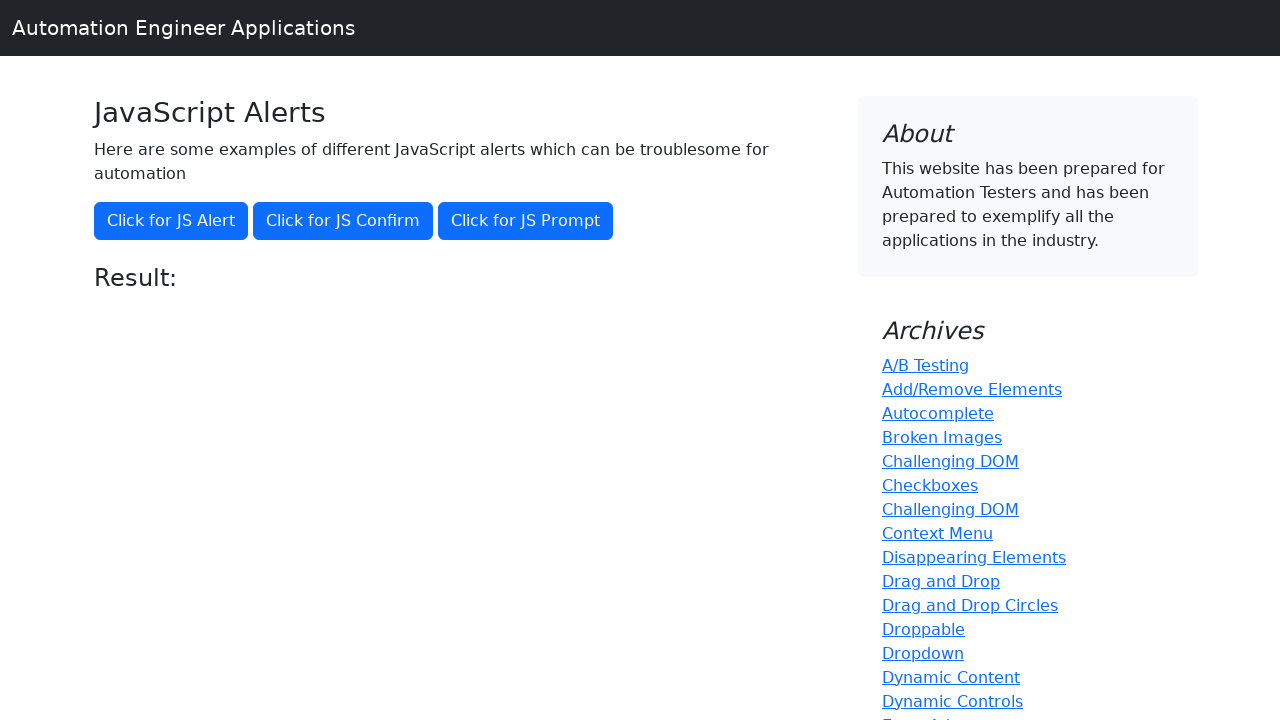

Set up dialog handler to dismiss alerts
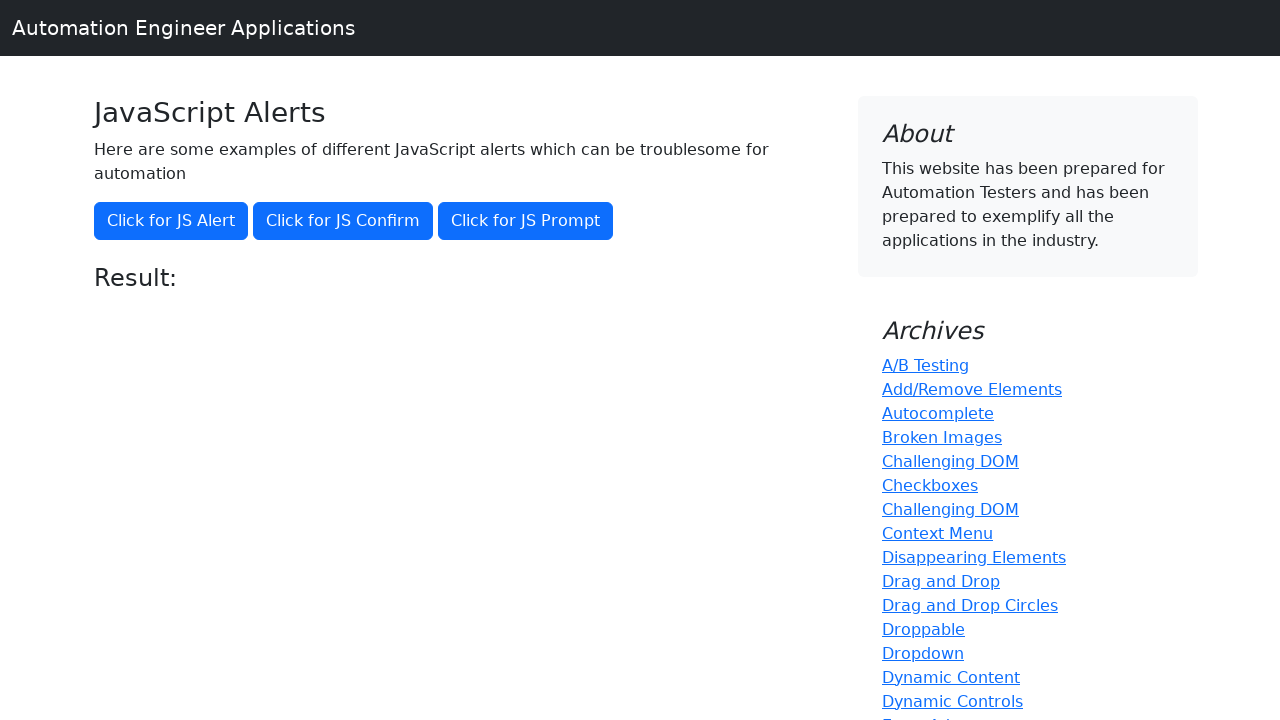

Clicked the second alert button to trigger confirm dialog at (343, 221) on (//button[@class='btn btn-primary'])[2]
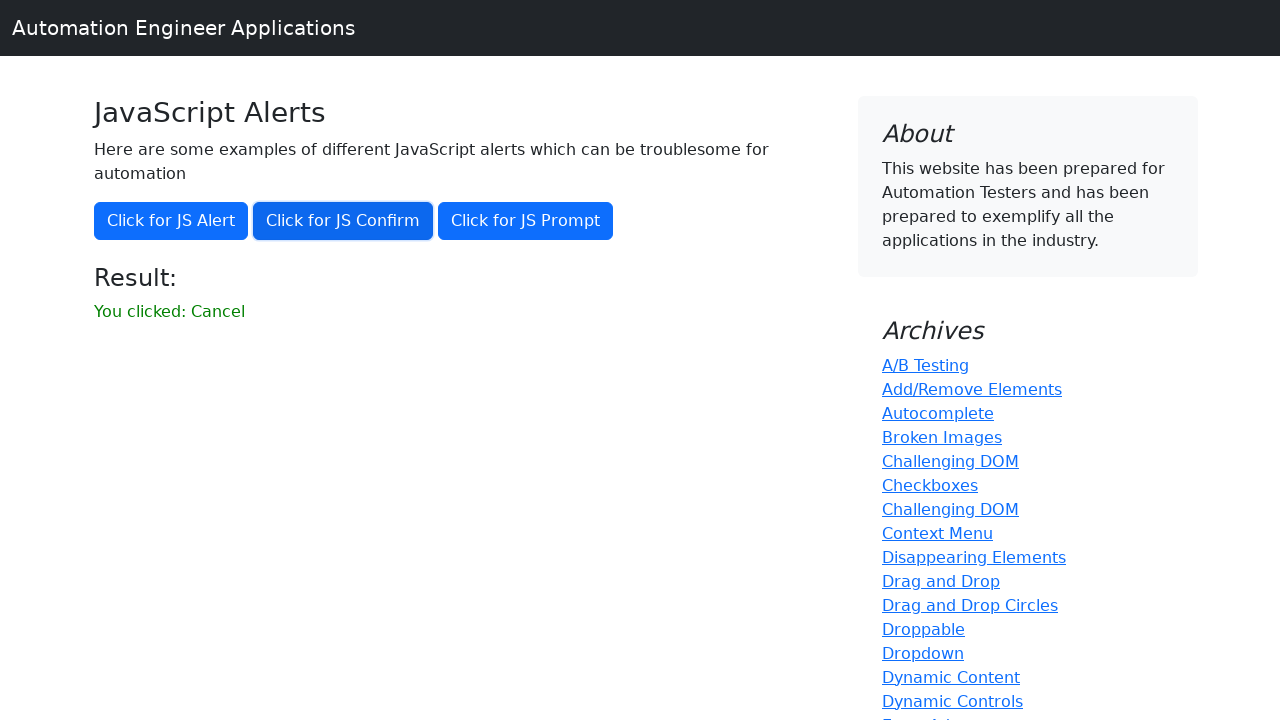

Result message element loaded after dismissing alert
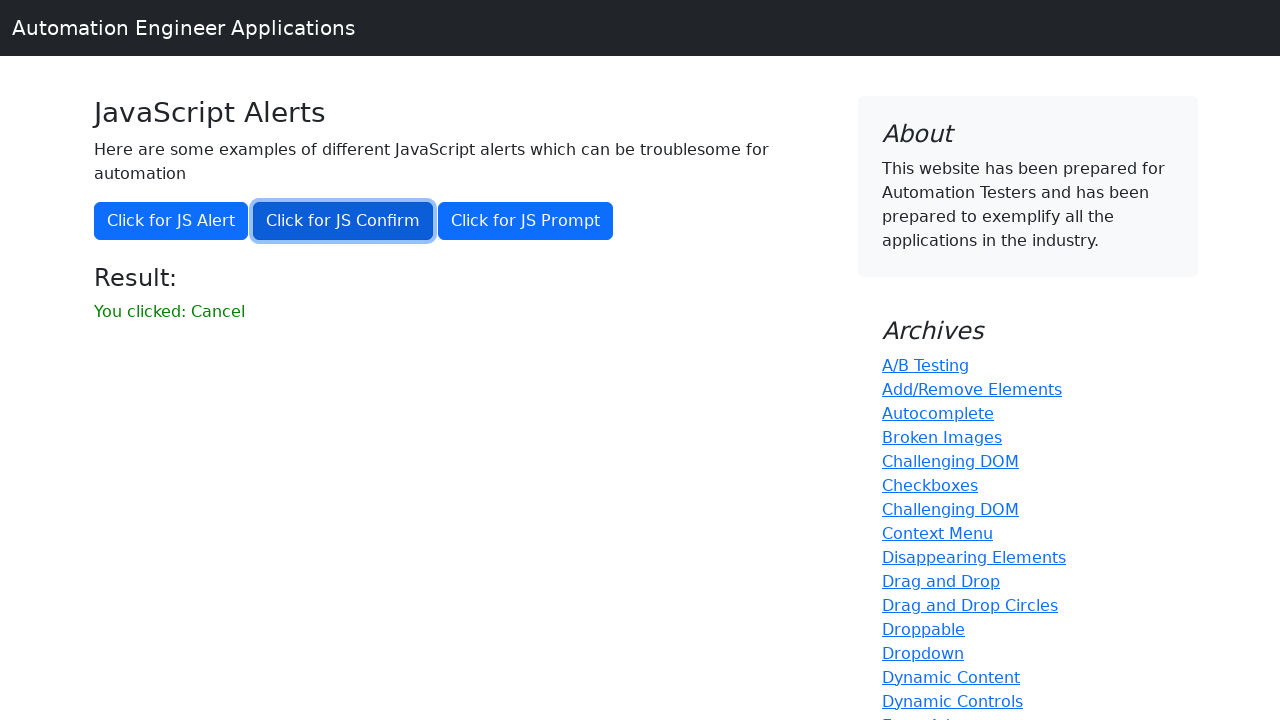

Retrieved result message text content
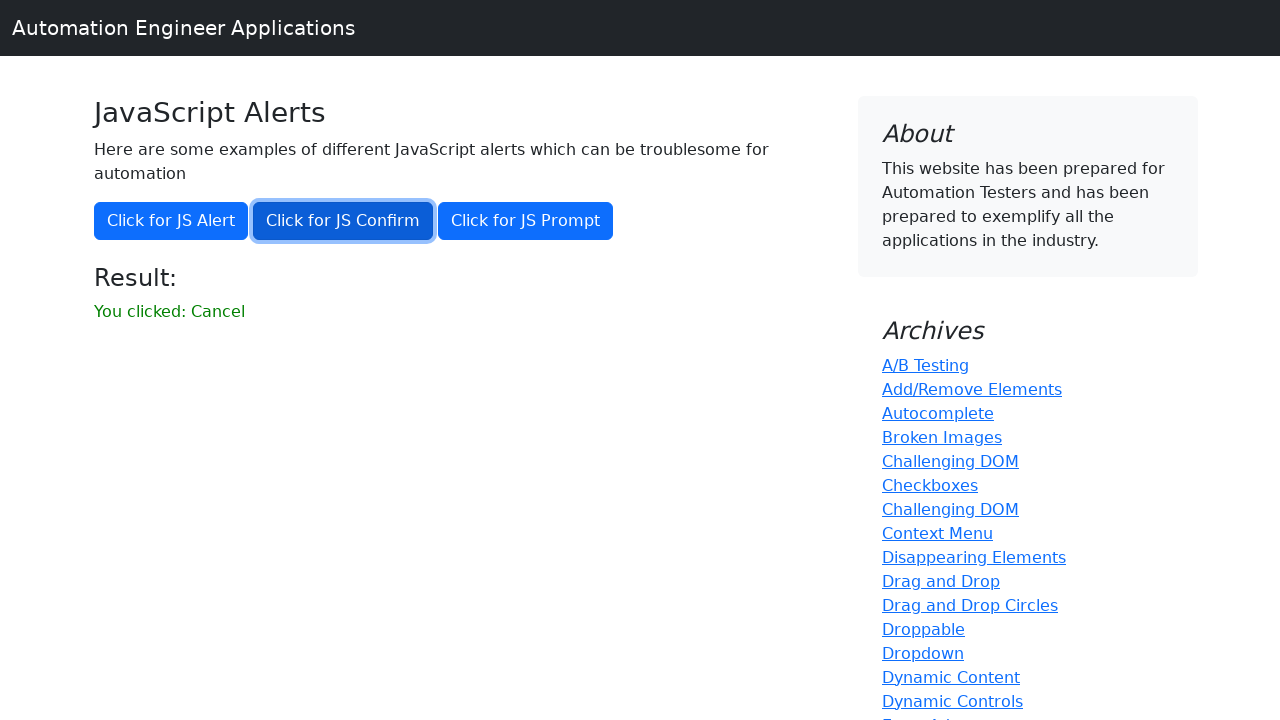

Verified result message does not contain 'succesfully'
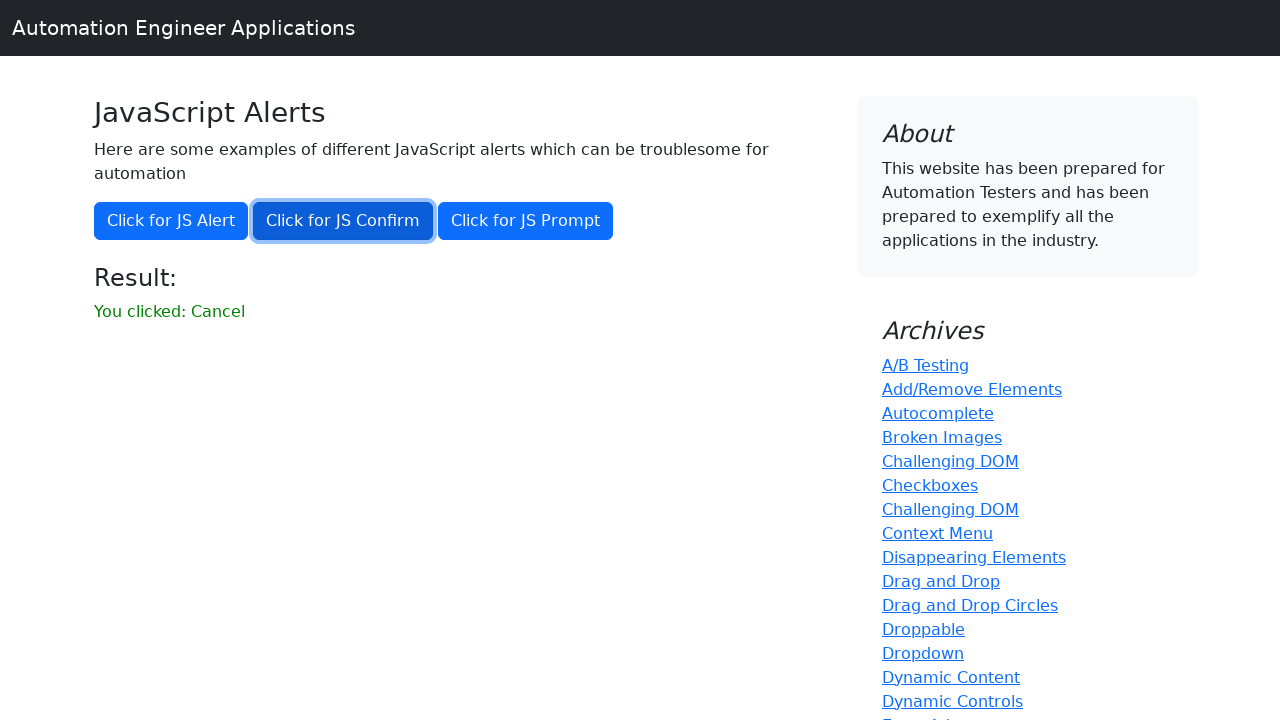

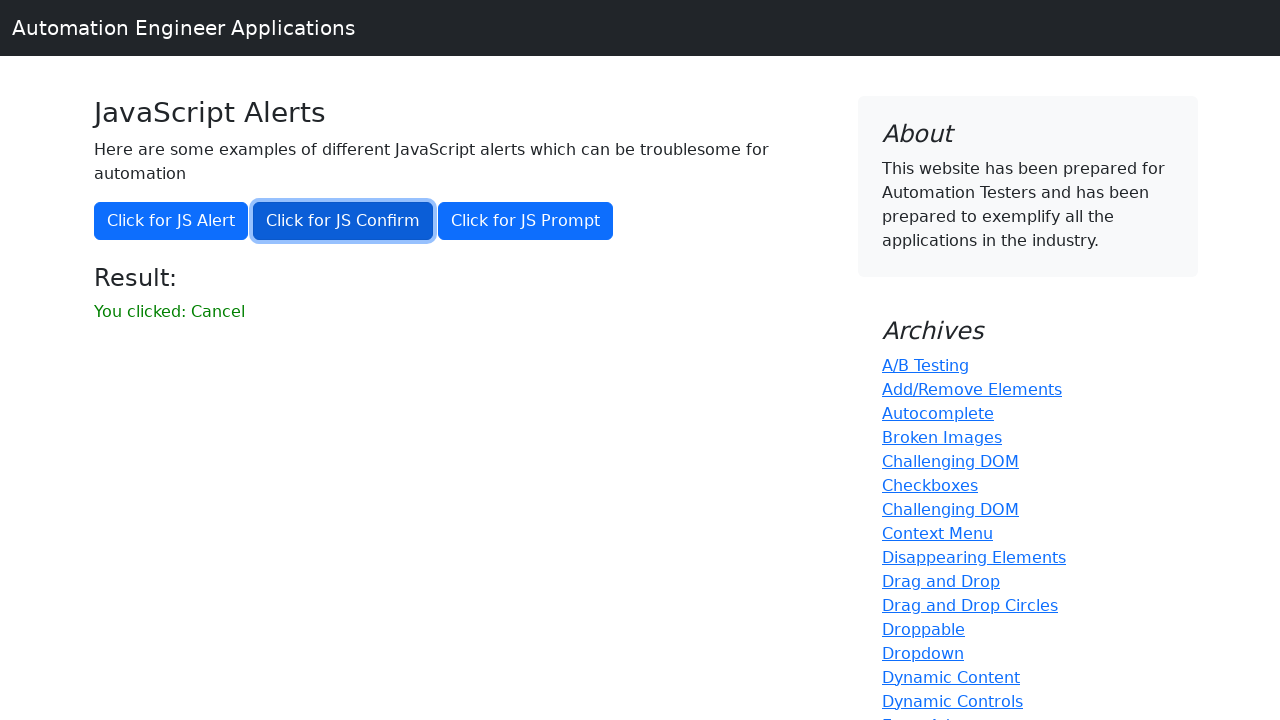